Tests a practice form by filling out all fields including name, email, gender, phone number, date of birth, subjects, hobbies, address, and state/city selections, then verifies the submission confirmation modal displays correct data.

Starting URL: https://demoqa.com/automation-practice-form

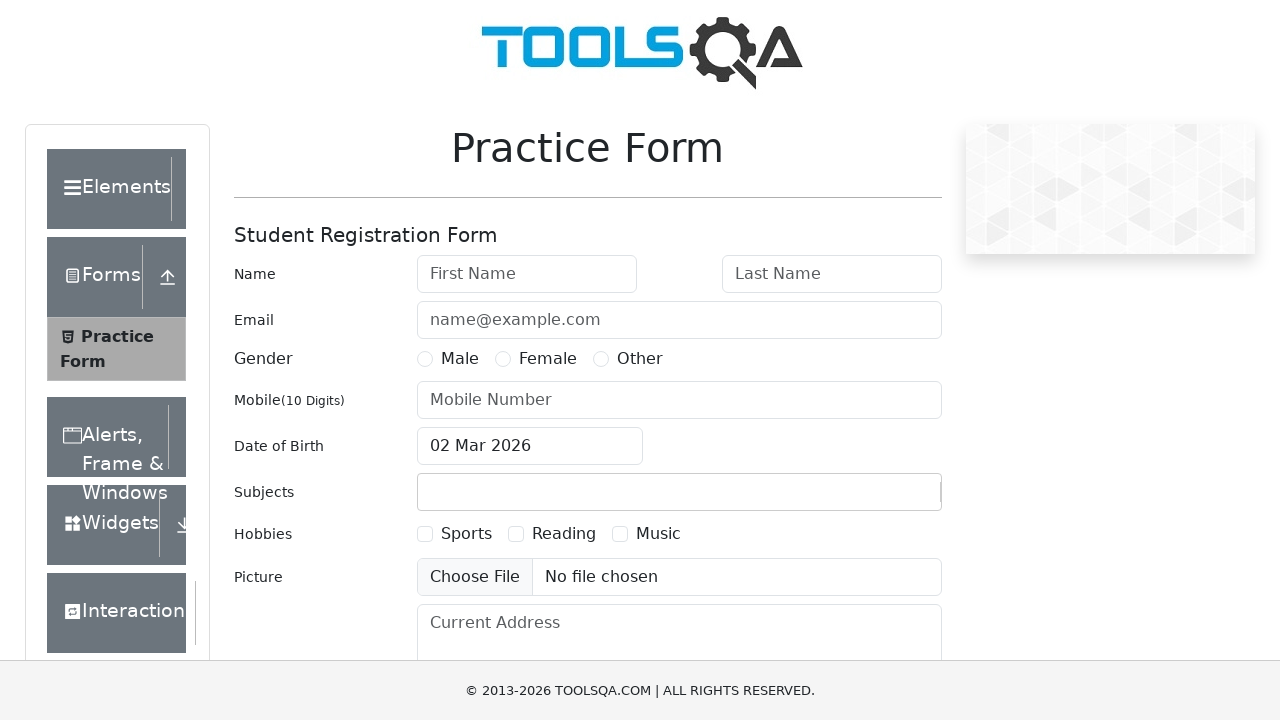

Filled first name field with 'Papa' on #firstName
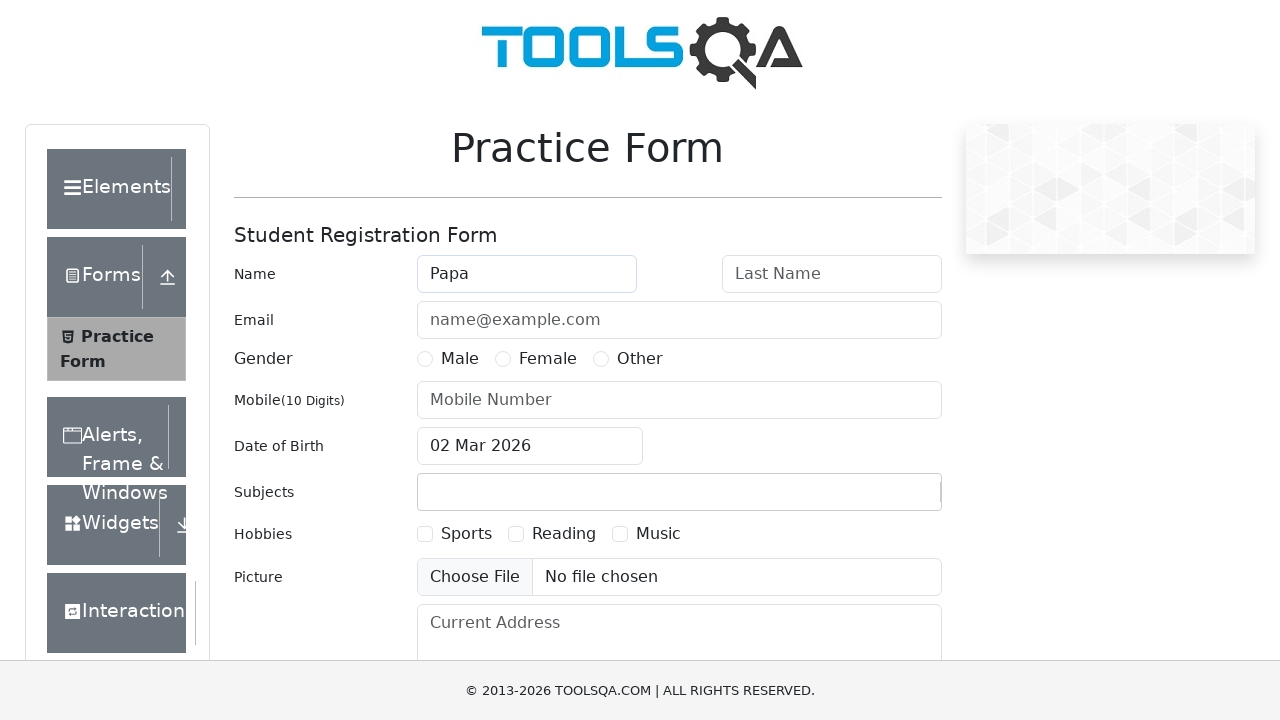

Filled last name field with 'Carlo' on #lastName
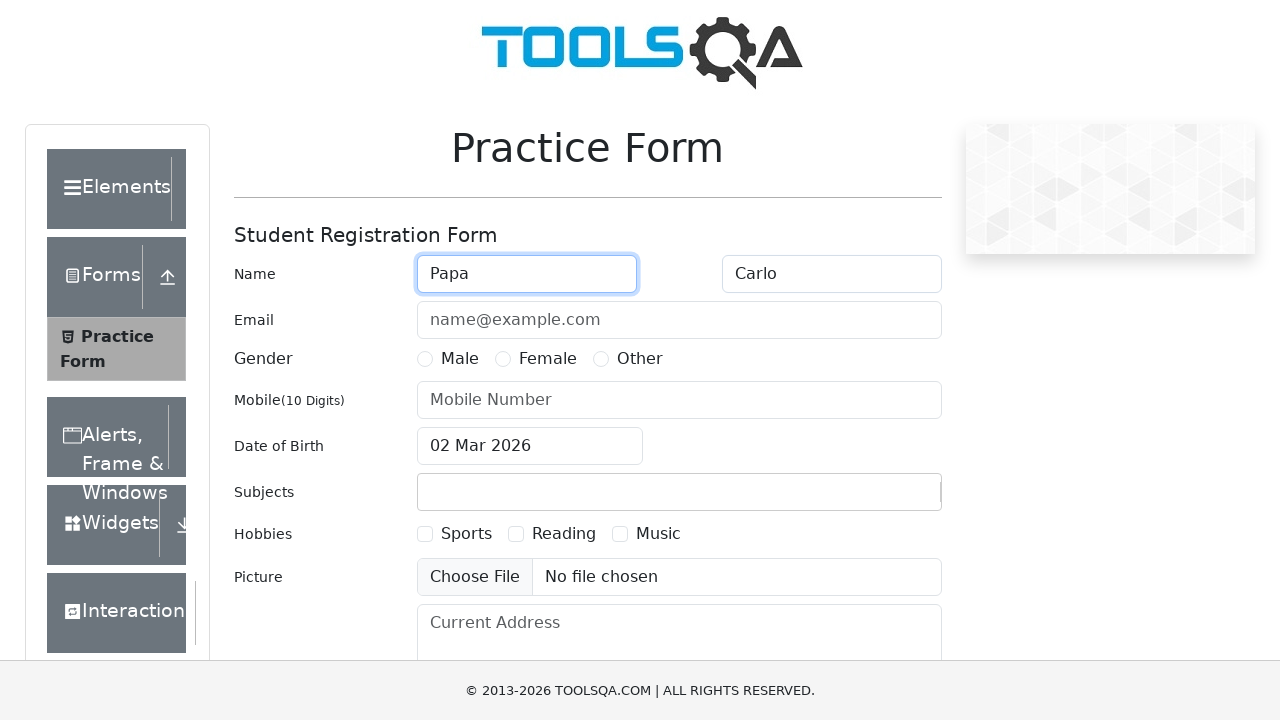

Filled email field with 'PapaCarlo@example.com' on #userEmail
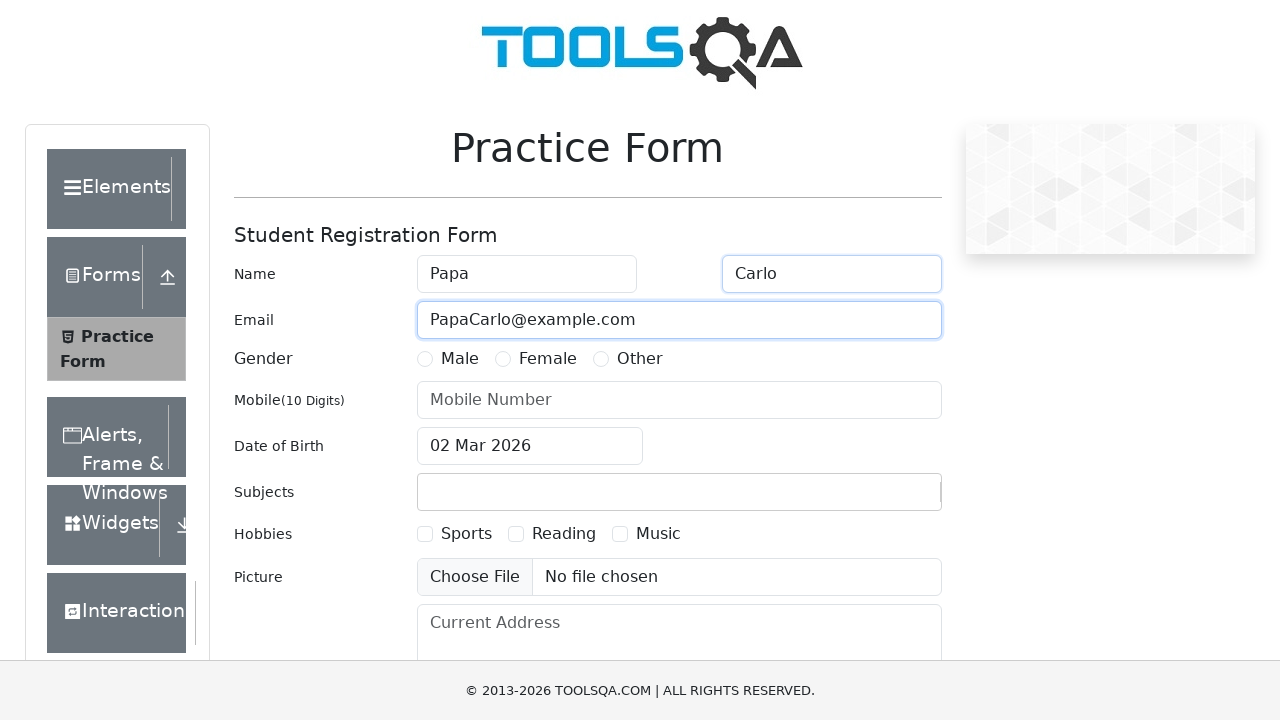

Selected Male gender option at (460, 359) on [for="gender-radio-1"]
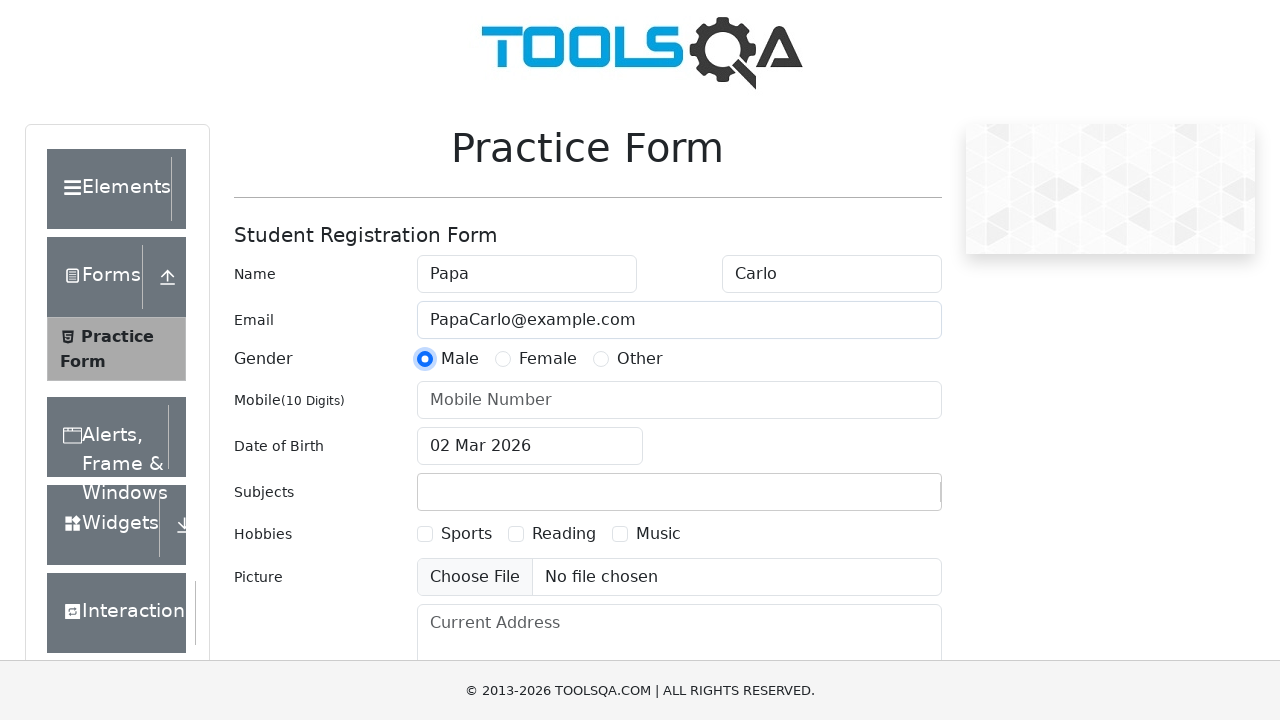

Filled phone number field with '9035645454' on #userNumber
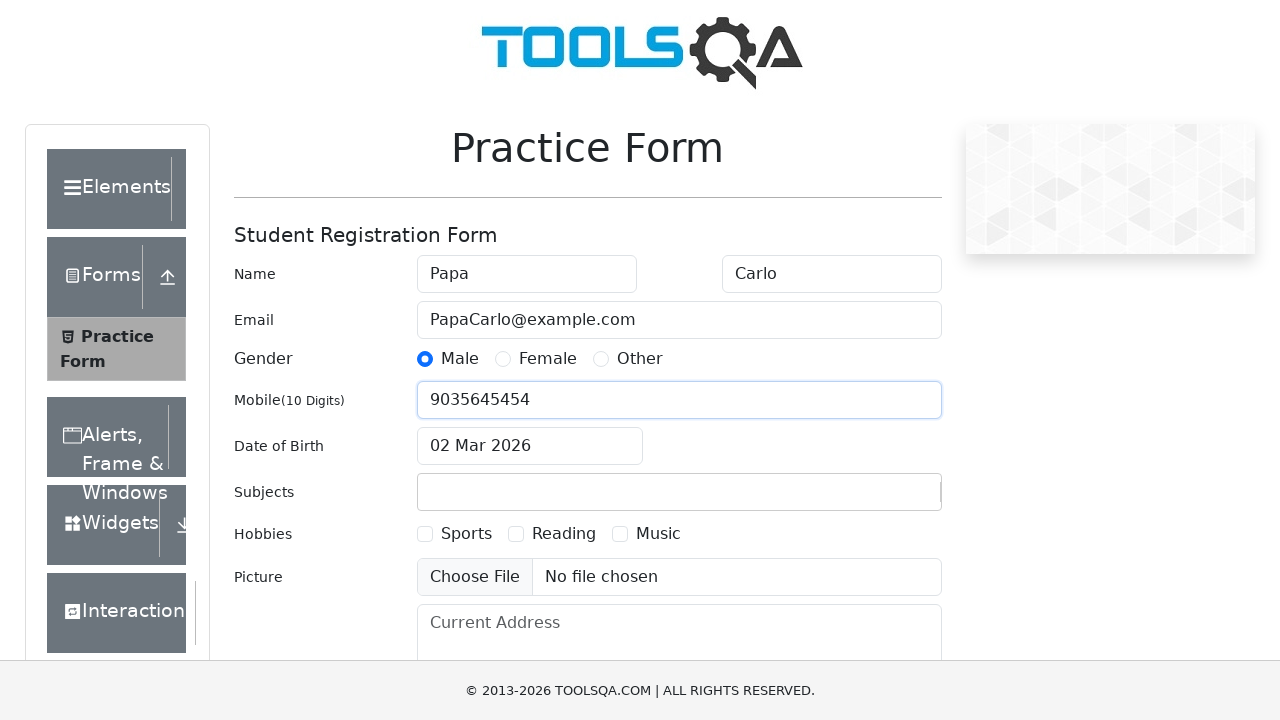

Clicked date of birth input field to open date picker at (530, 446) on #dateOfBirthInput
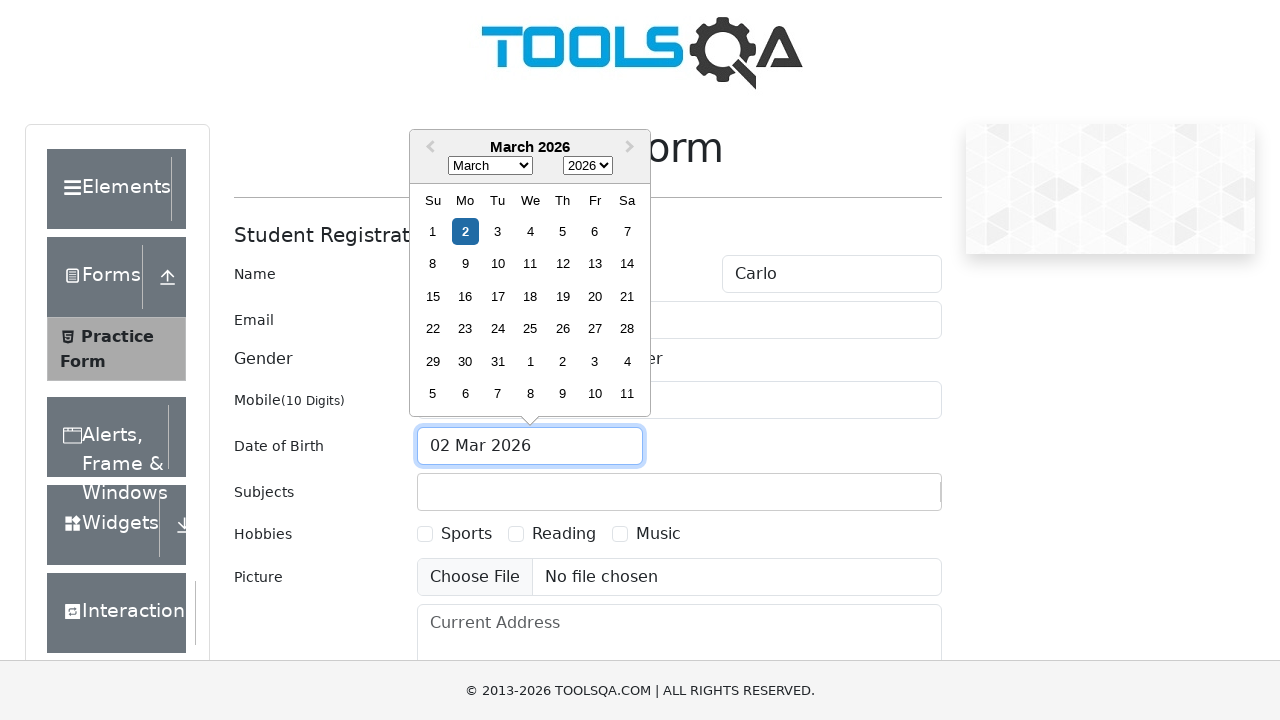

Selected year 1997 from date picker on .react-datepicker__year-select
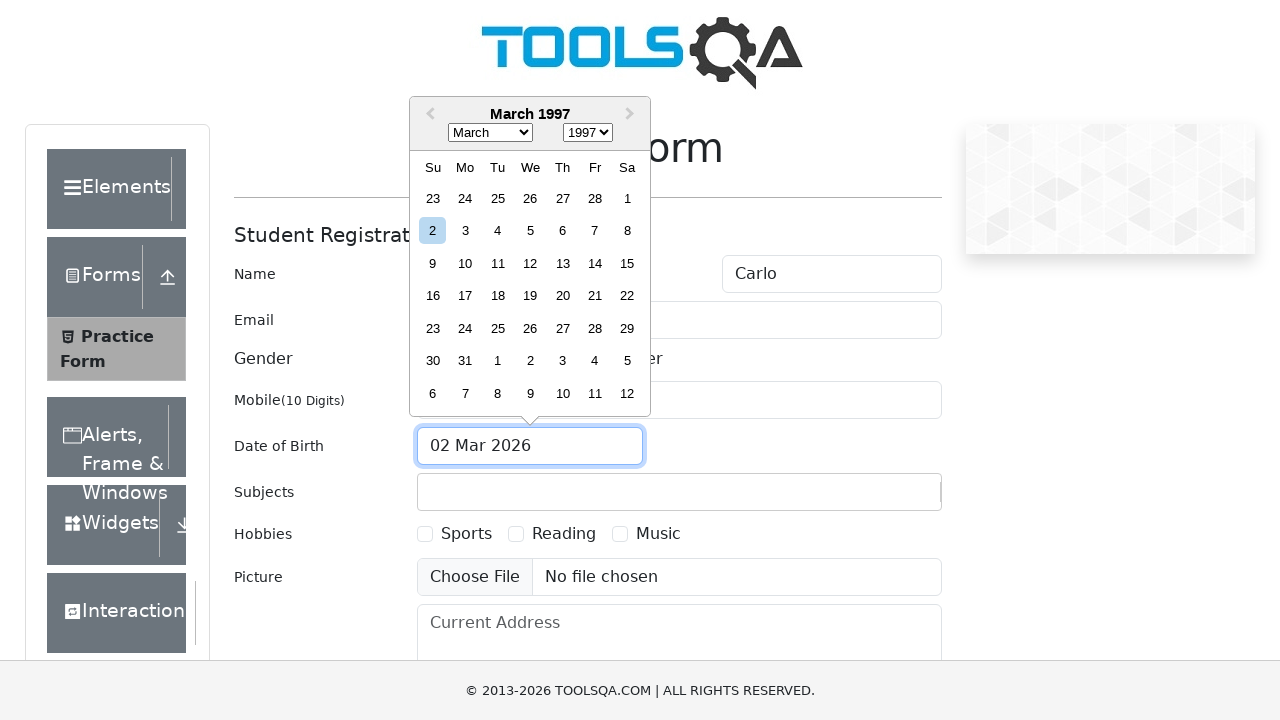

Selected month 7 (July) from date picker on .react-datepicker__month-select
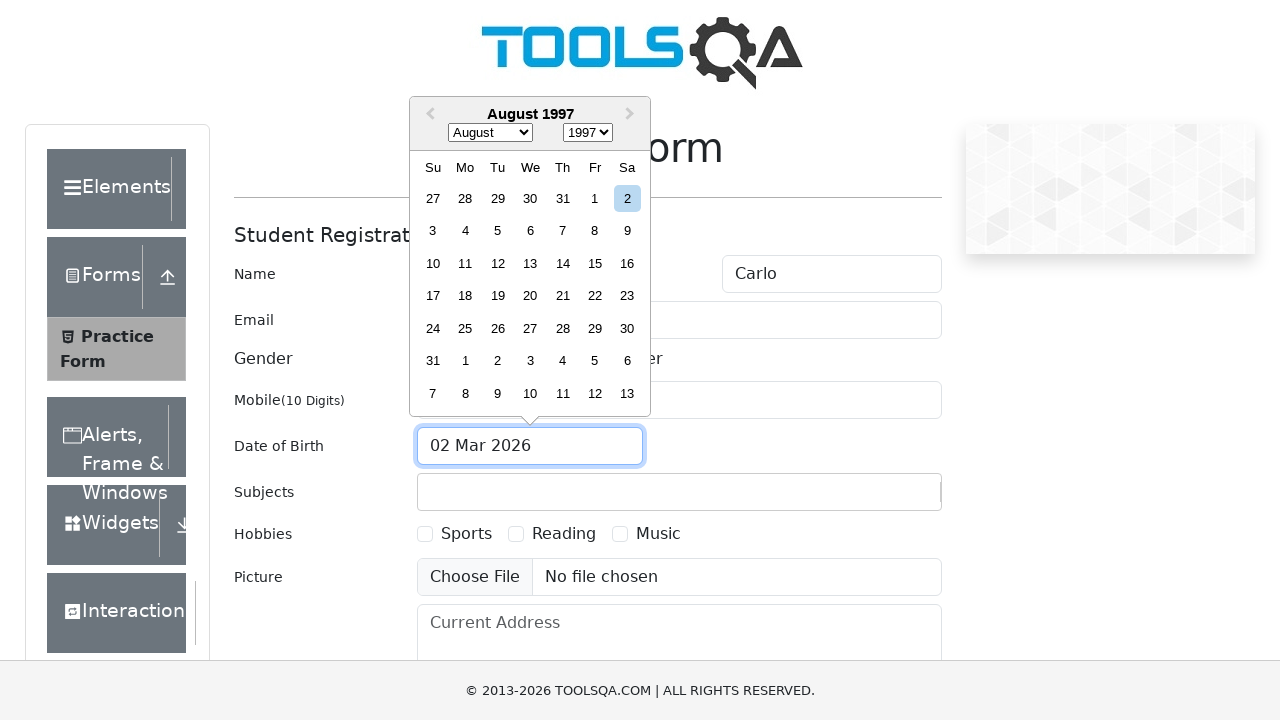

Selected day 9 from date picker at (627, 231) on .react-datepicker__day--009
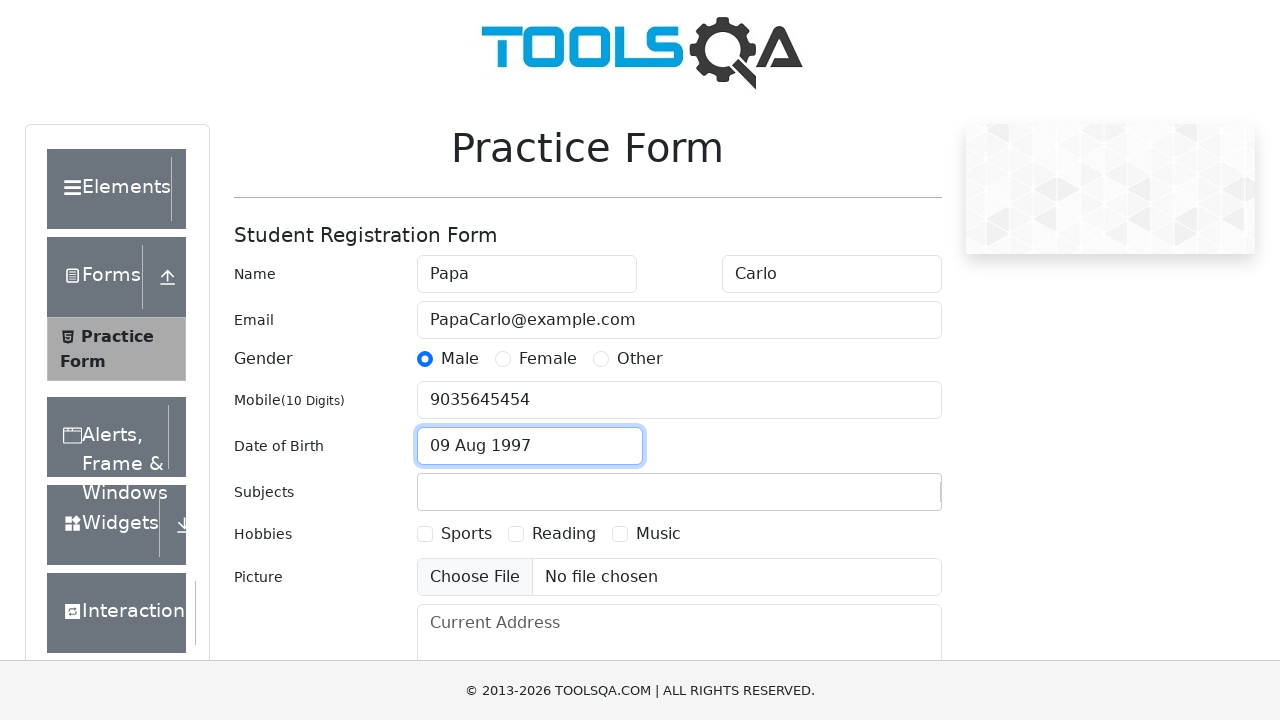

Clicked subjects input field to open dropdown at (430, 492) on #subjectsInput
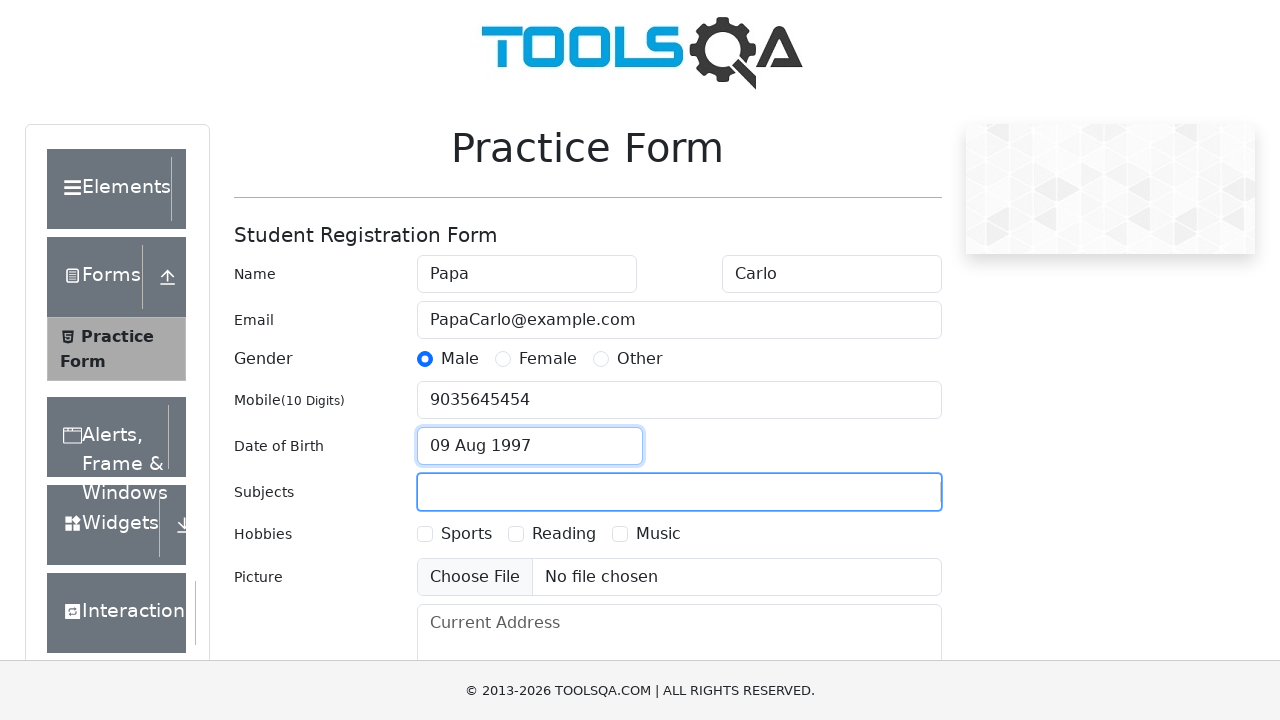

Typed 'Math' in subjects input field on #subjectsInput
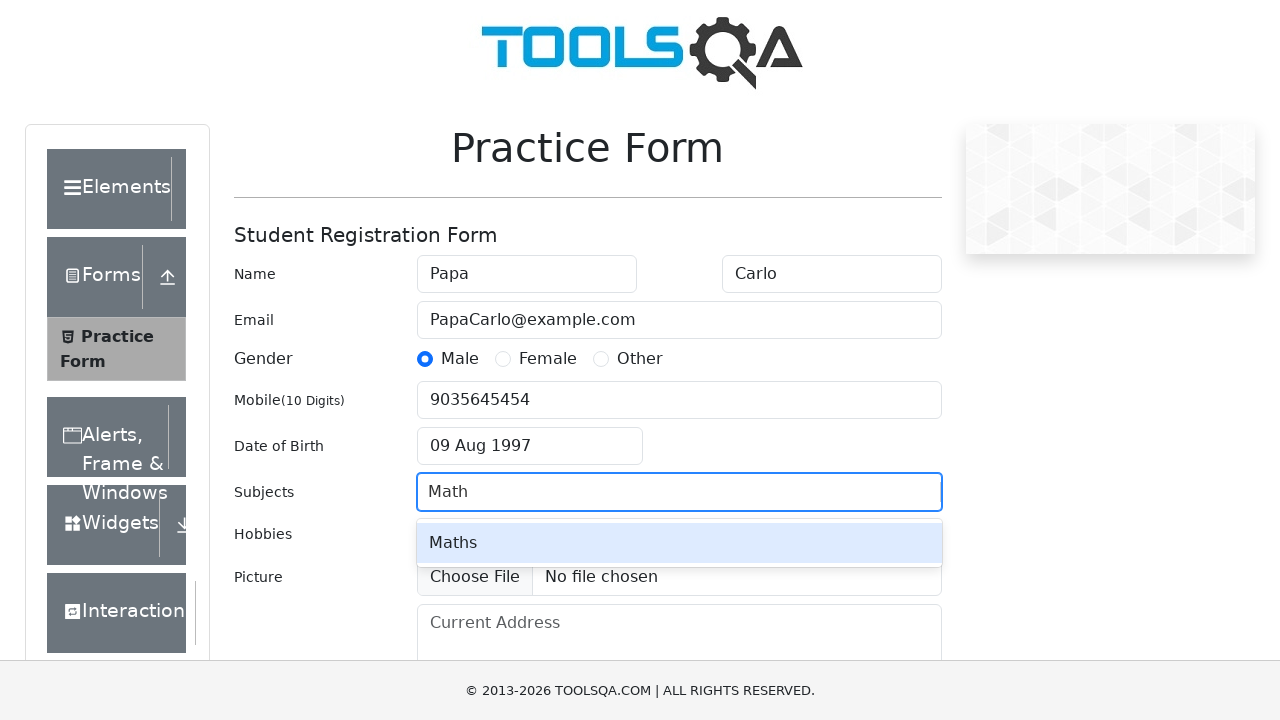

Selected 'Maths' from autocomplete suggestions at (679, 543) on div.subjects-auto-complete__option >> text=Maths
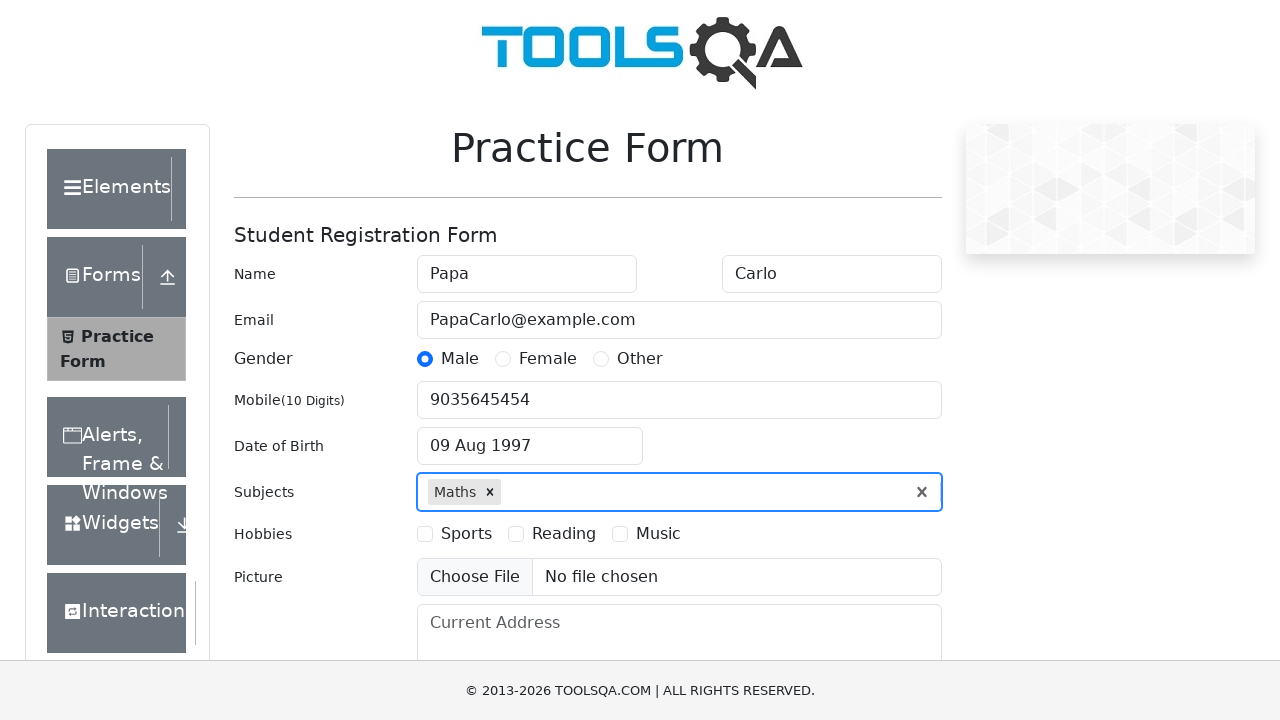

Selected first hobby checkbox at (466, 534) on [for="hobbies-checkbox-1"]
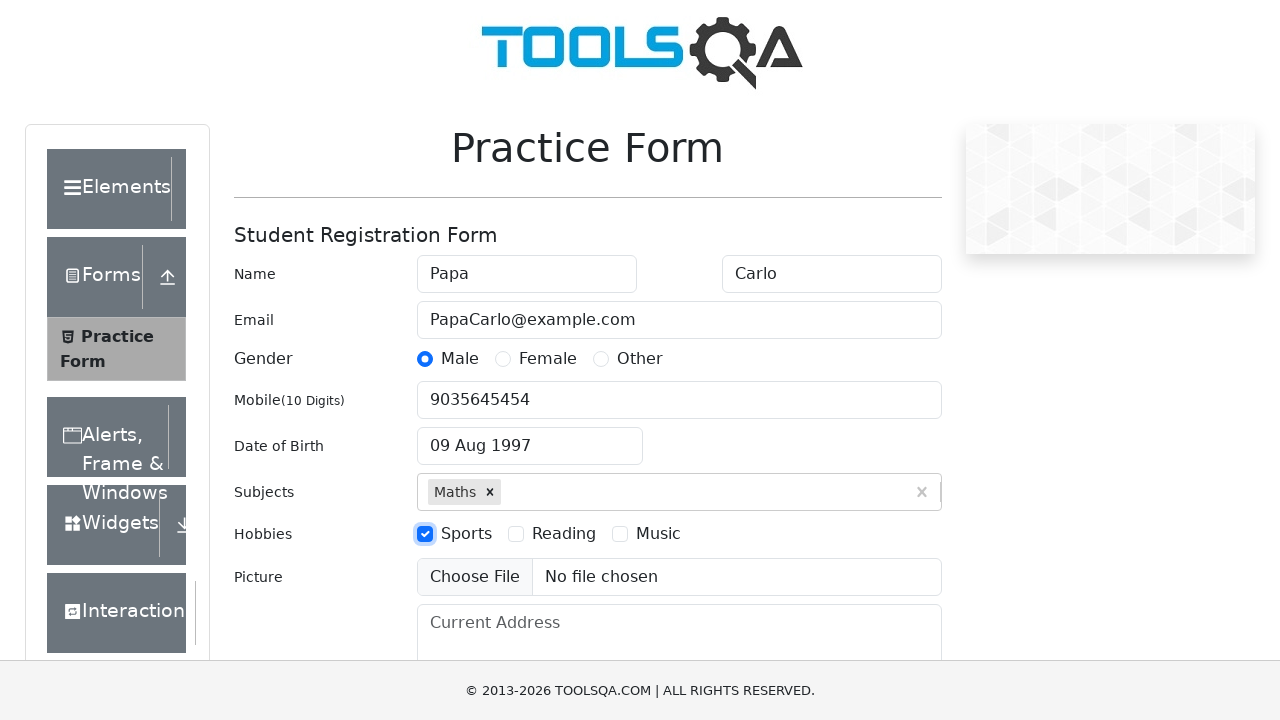

Selected second hobby checkbox at (564, 534) on [for="hobbies-checkbox-2"]
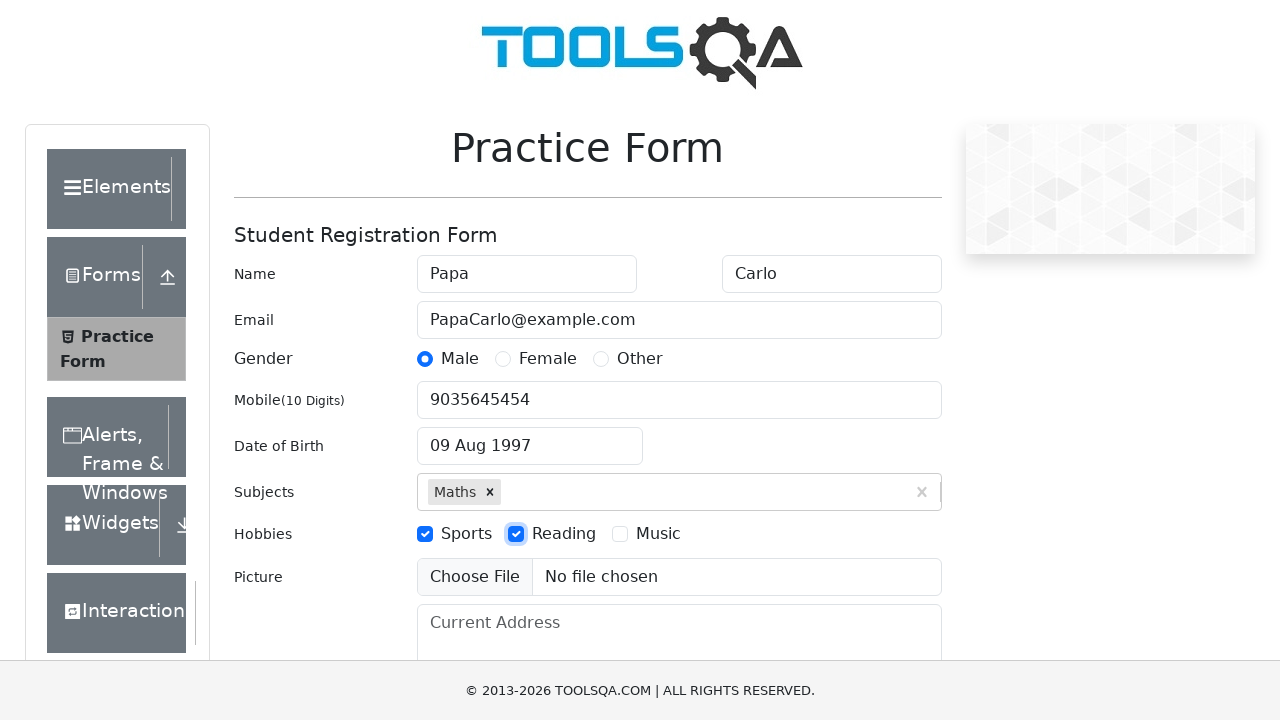

Selected third hobby checkbox at (658, 534) on [for="hobbies-checkbox-3"]
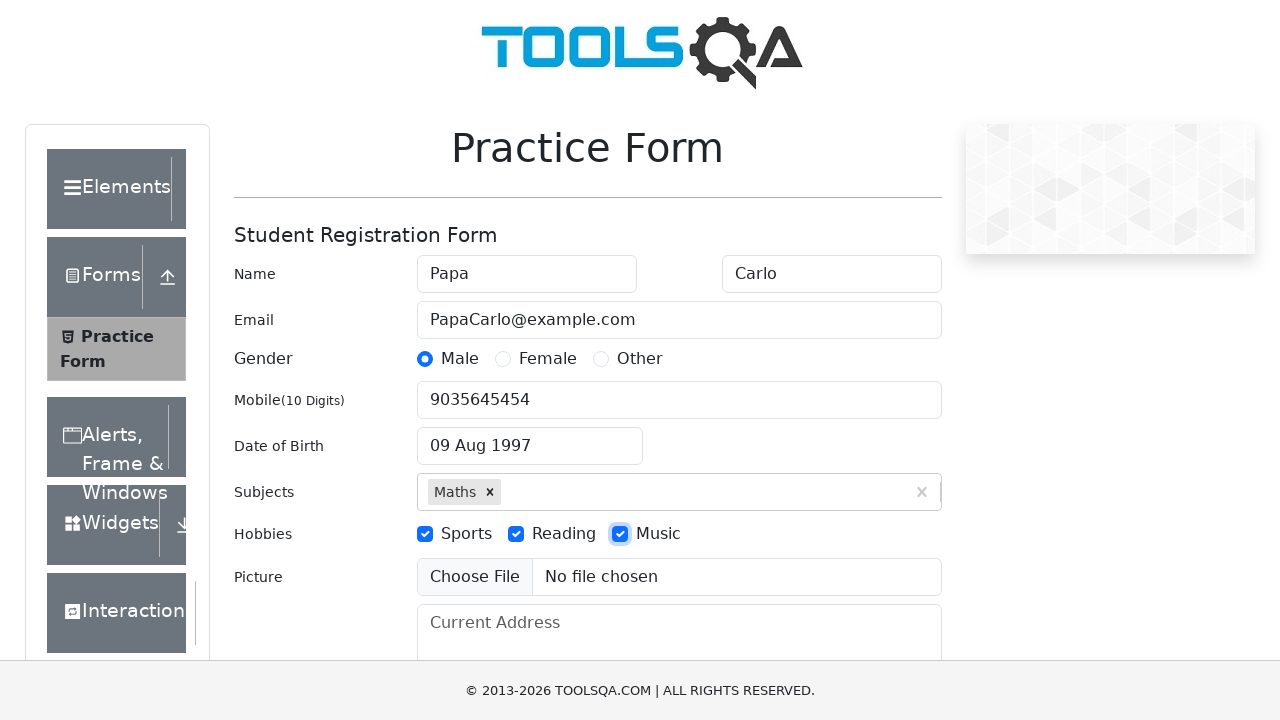

Filled current address field with 'Ekb, Russia' on #currentAddress
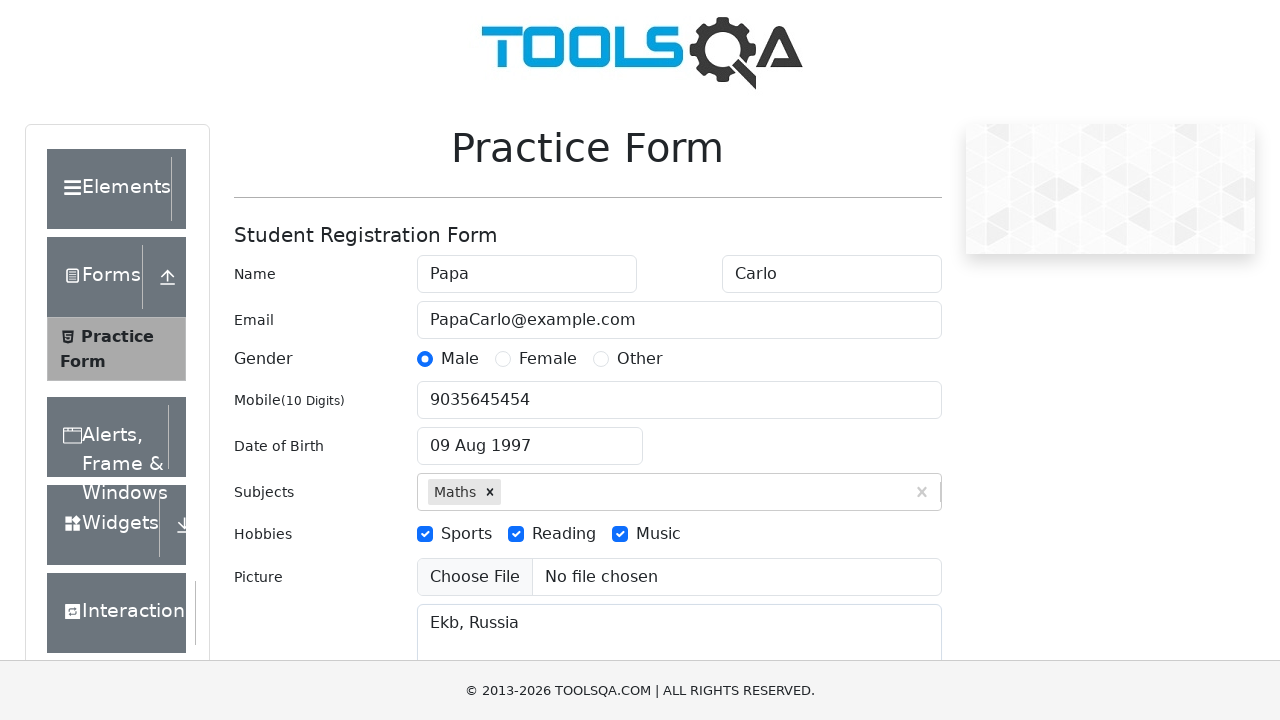

Clicked state selection input field at (430, 437) on #react-select-3-input
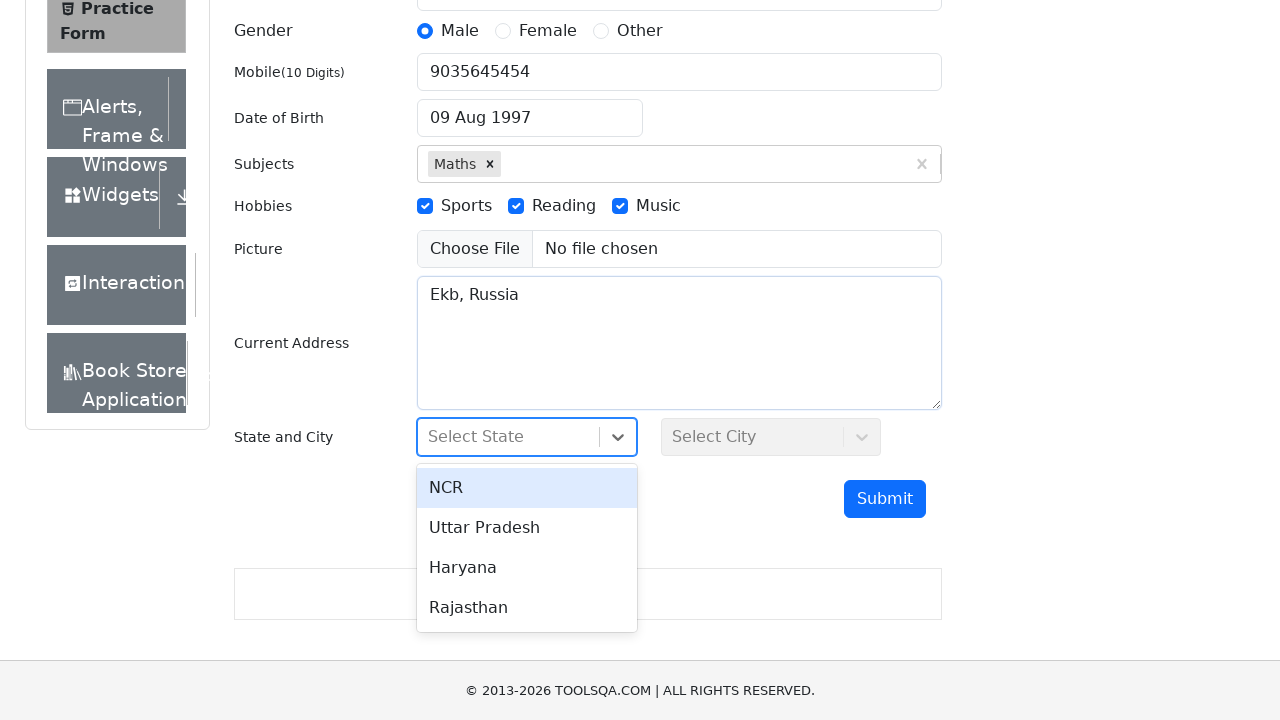

Typed 'NCR' in state selection field on #react-select-3-input
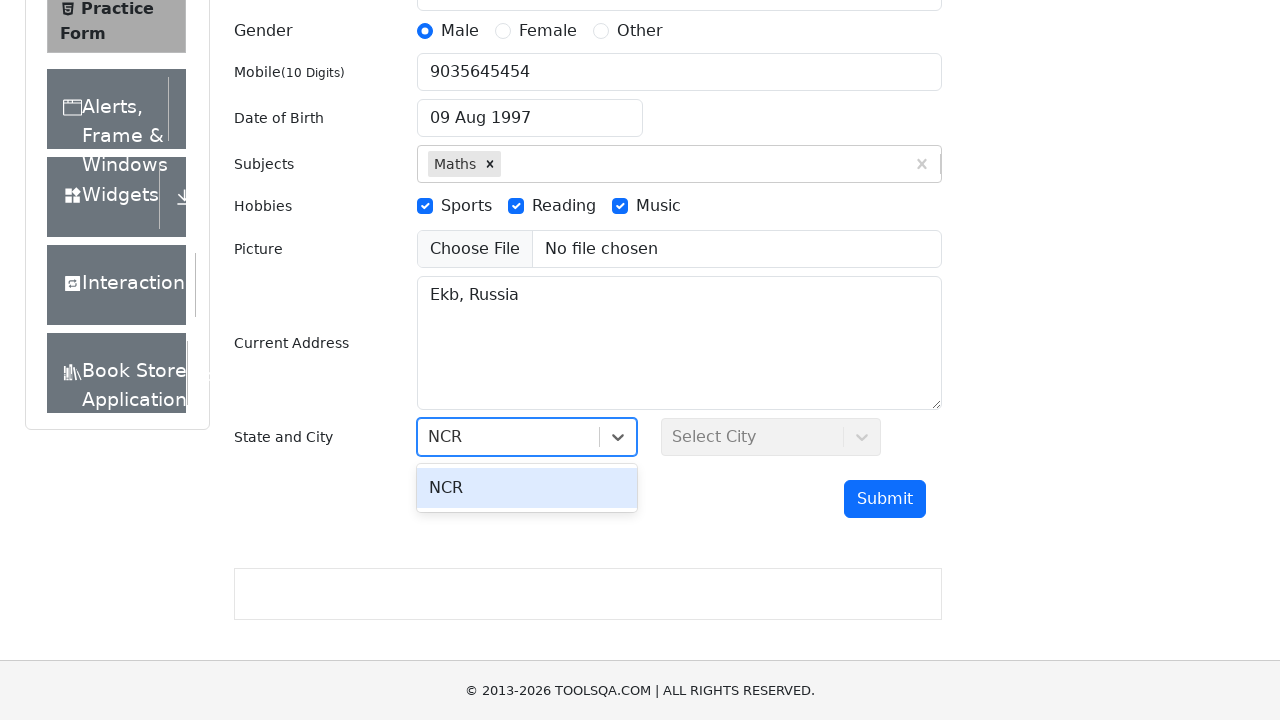

Pressed Tab to confirm NCR state selection
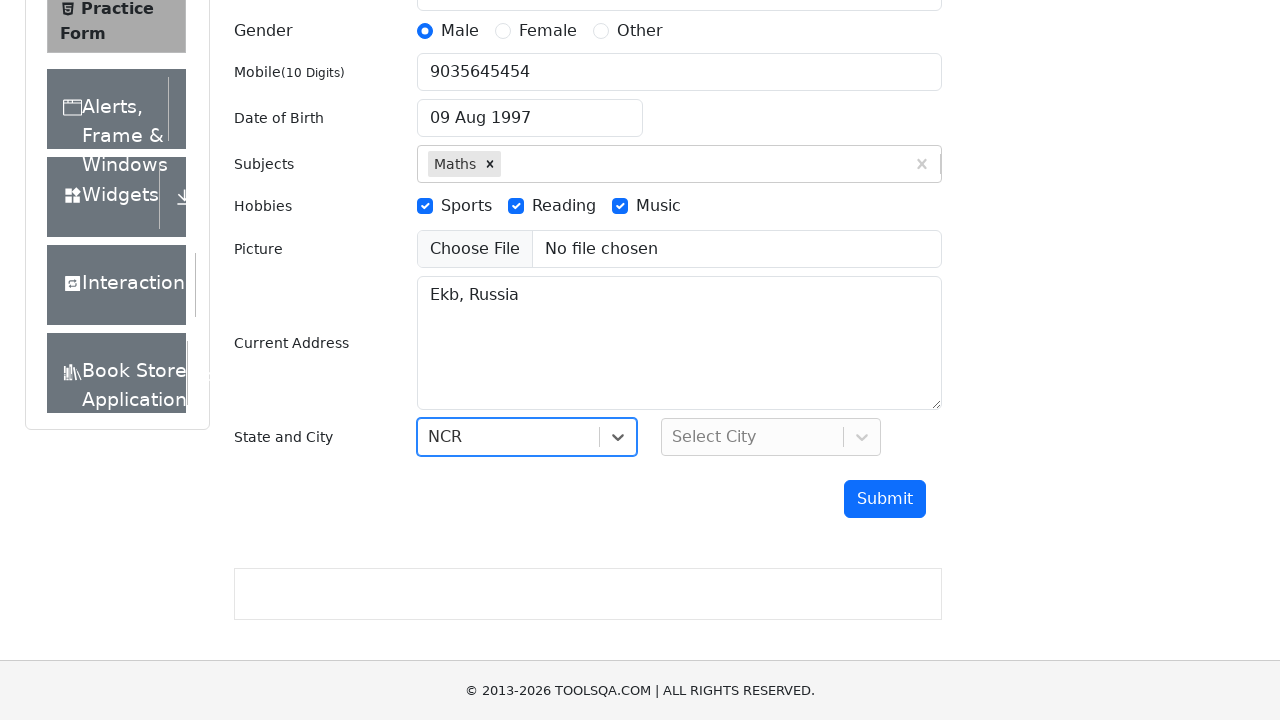

Clicked city selection input field at (674, 437) on #react-select-4-input
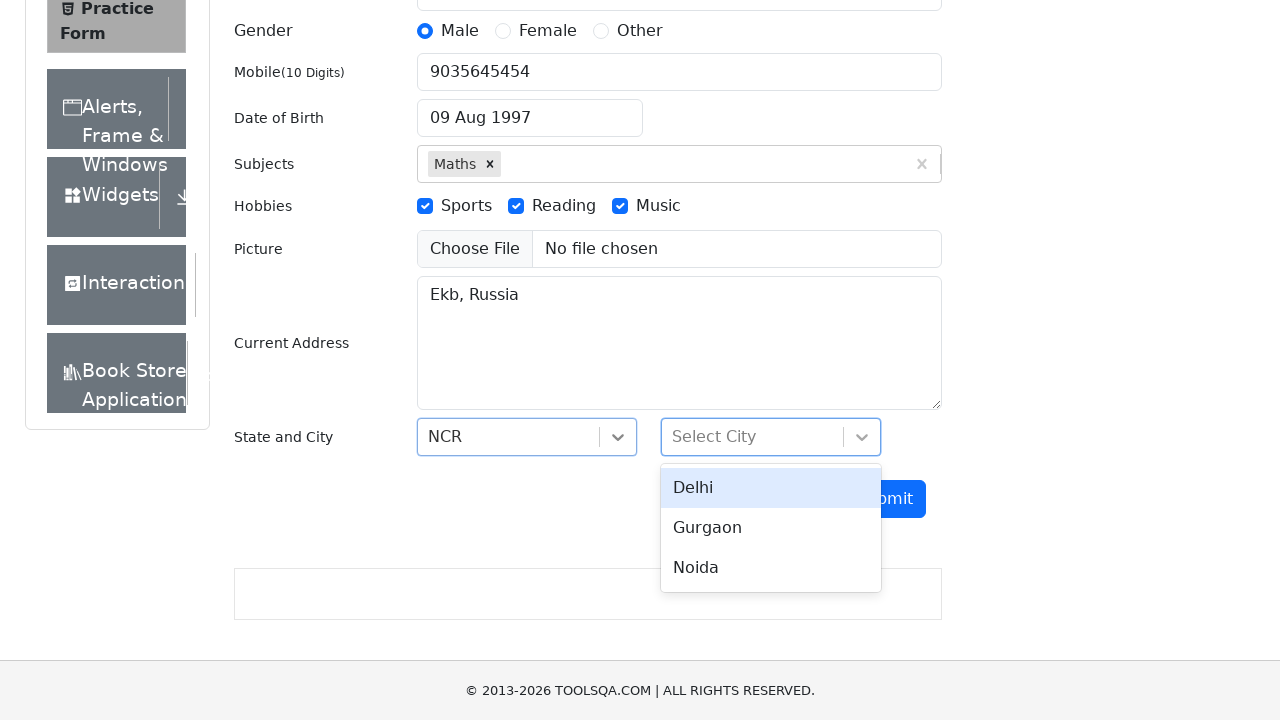

Typed 'Delhi' in city selection field on #react-select-4-input
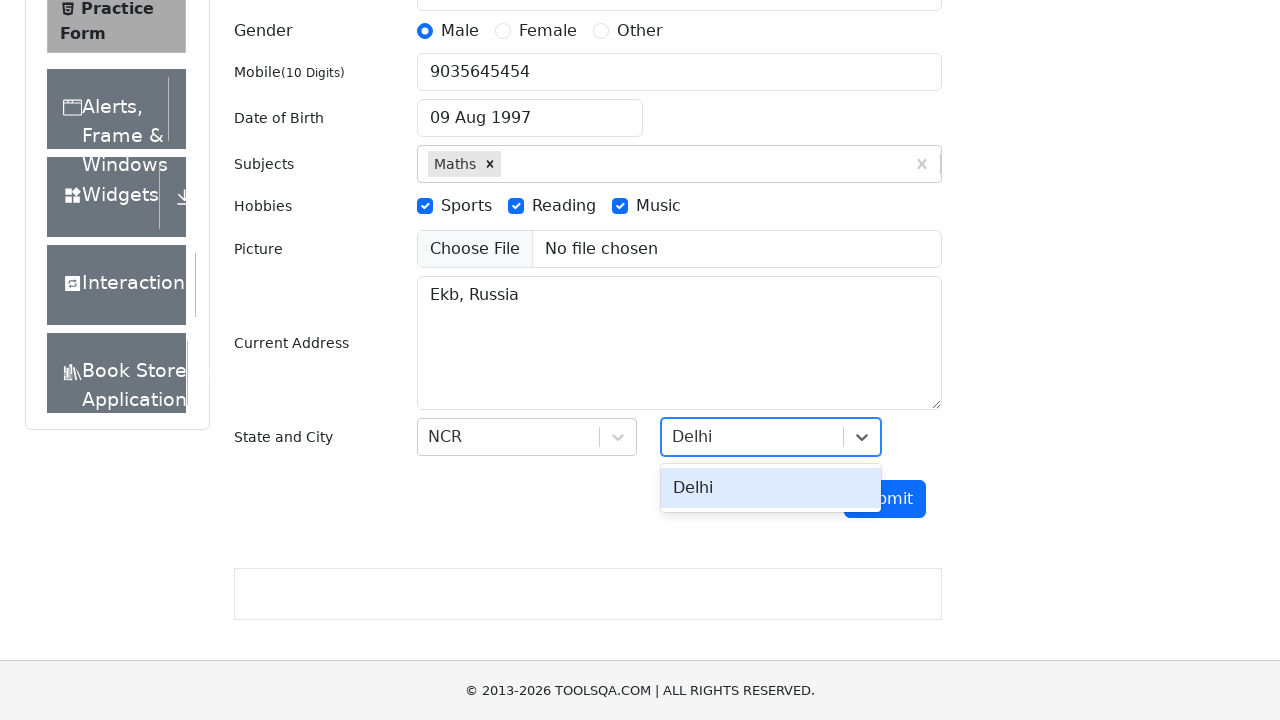

Pressed Tab to confirm Delhi city selection
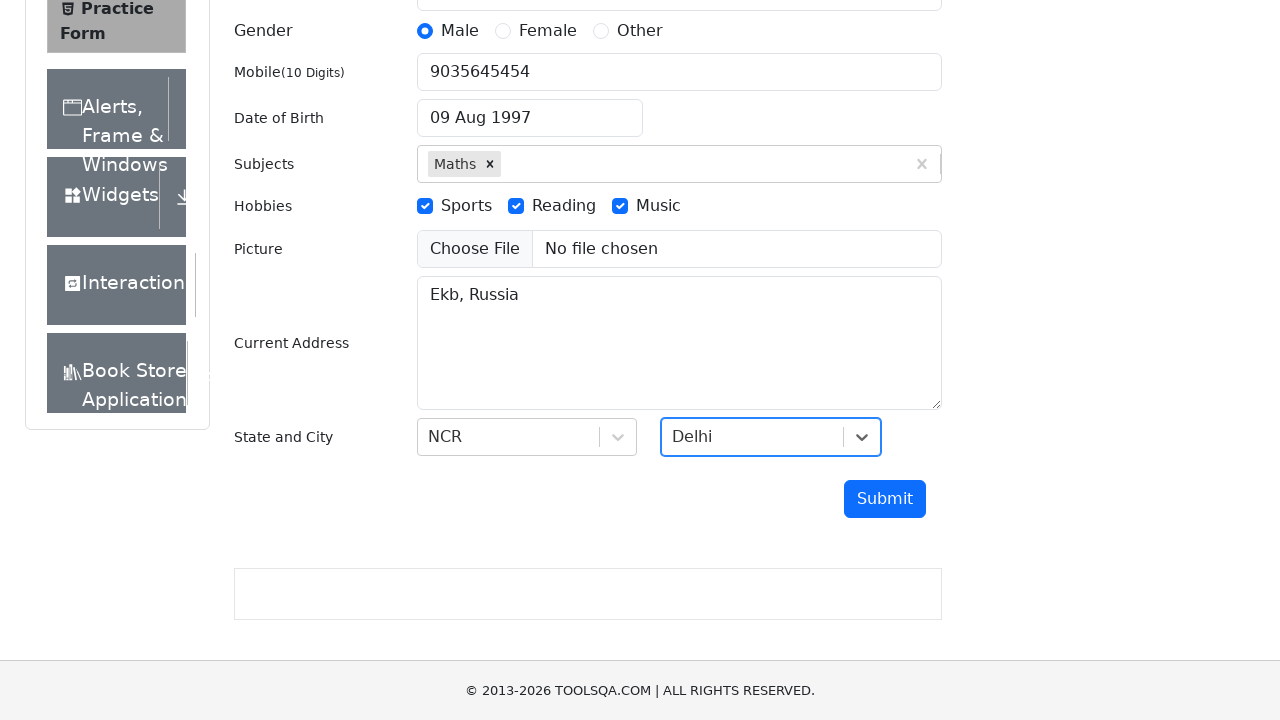

Clicked submit button to submit the practice form at (885, 499) on #submit
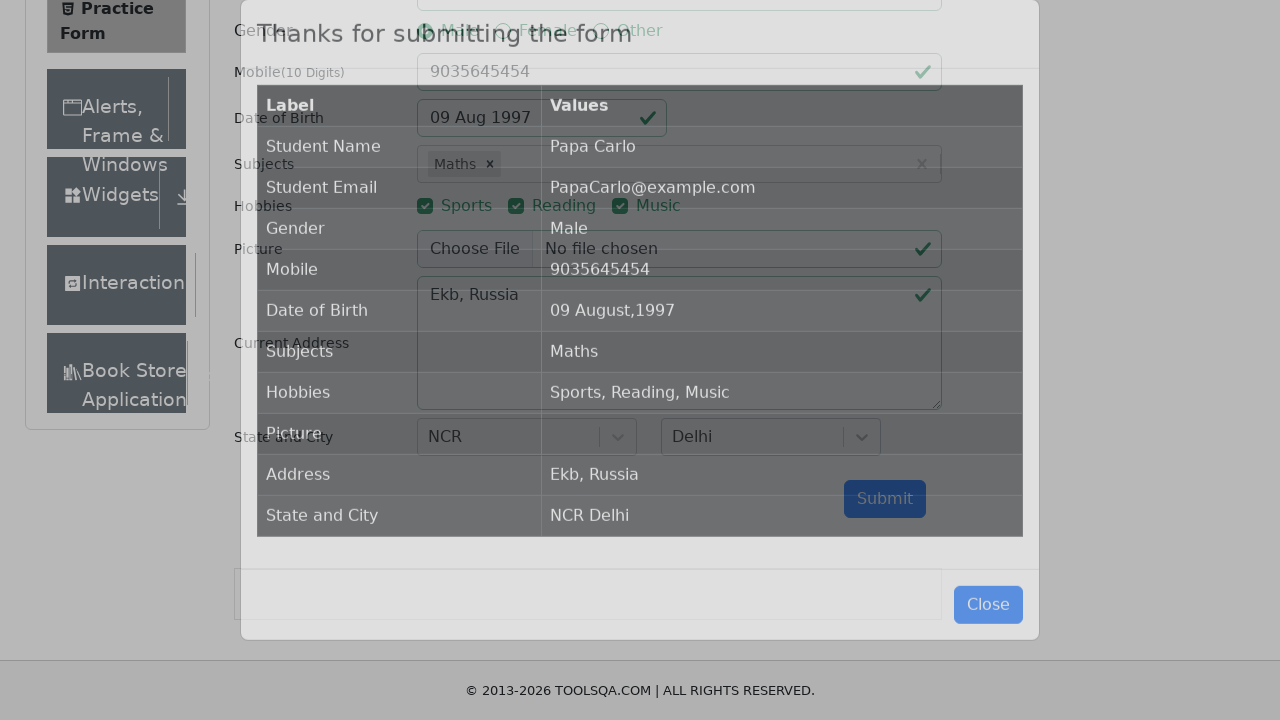

Submission confirmation modal loaded successfully
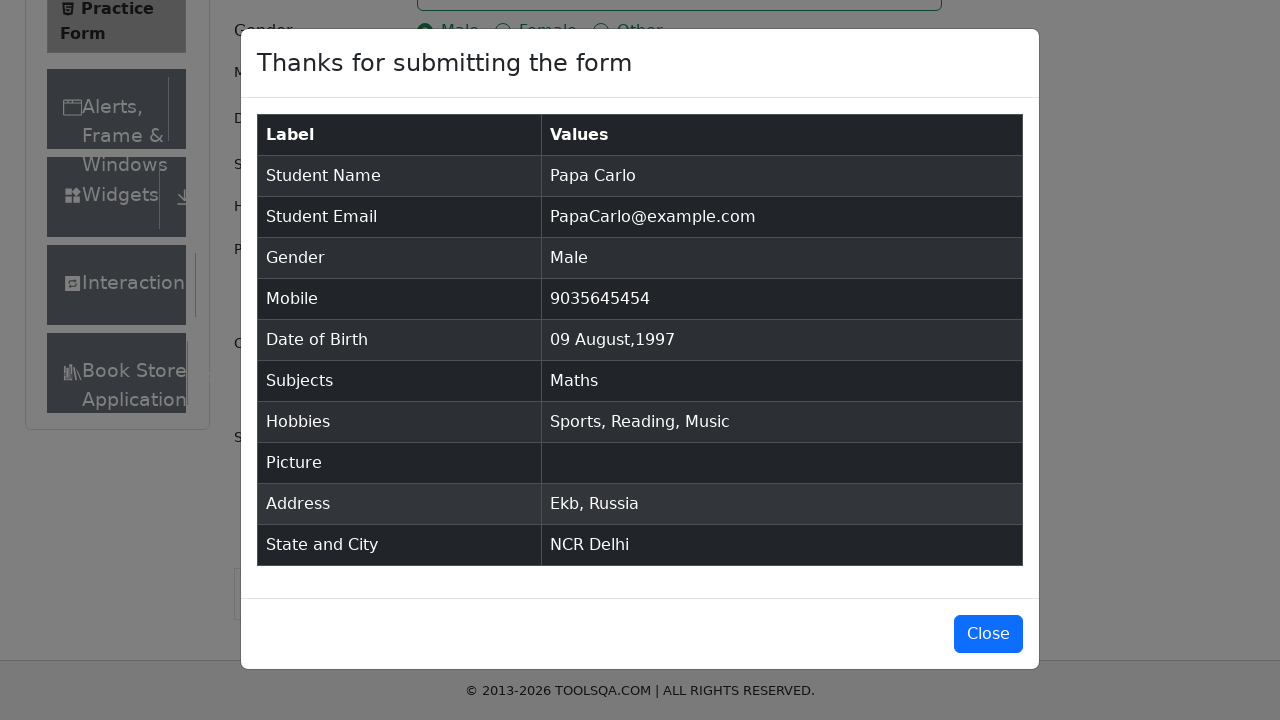

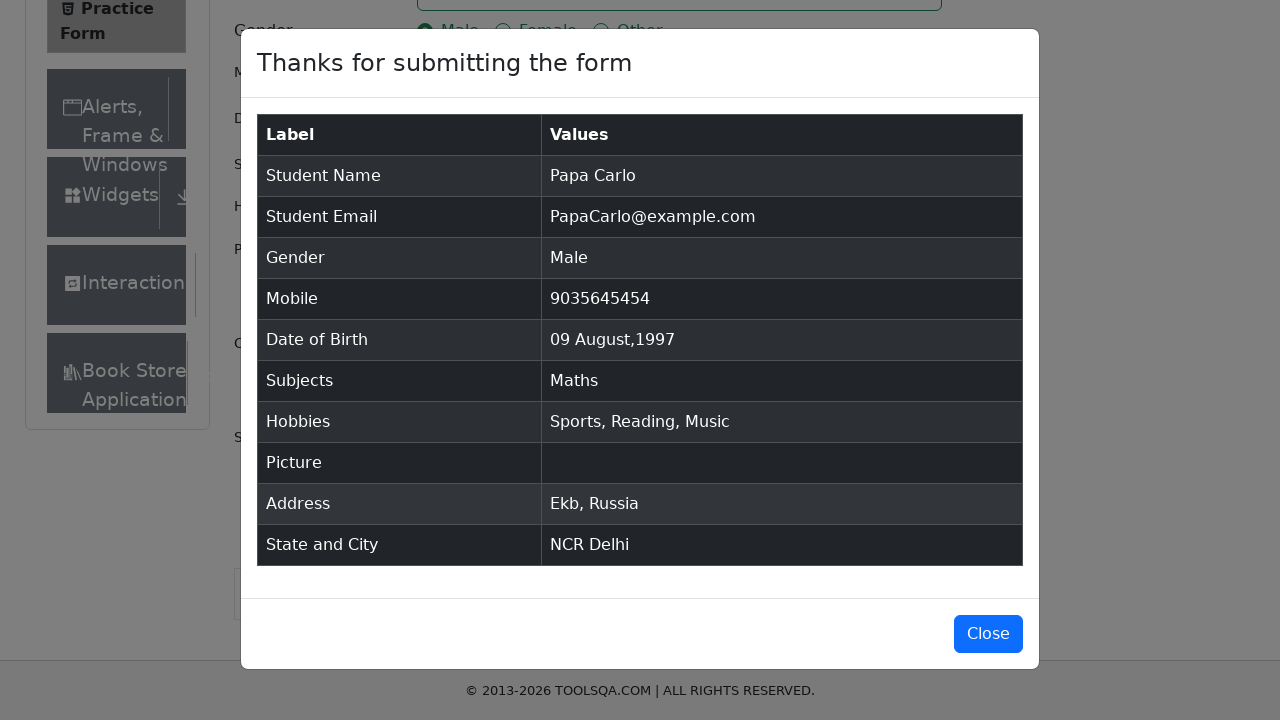